Navigates to Hacker News newest page and clicks through pagination to load more articles

Starting URL: https://news.ycombinator.com/newest

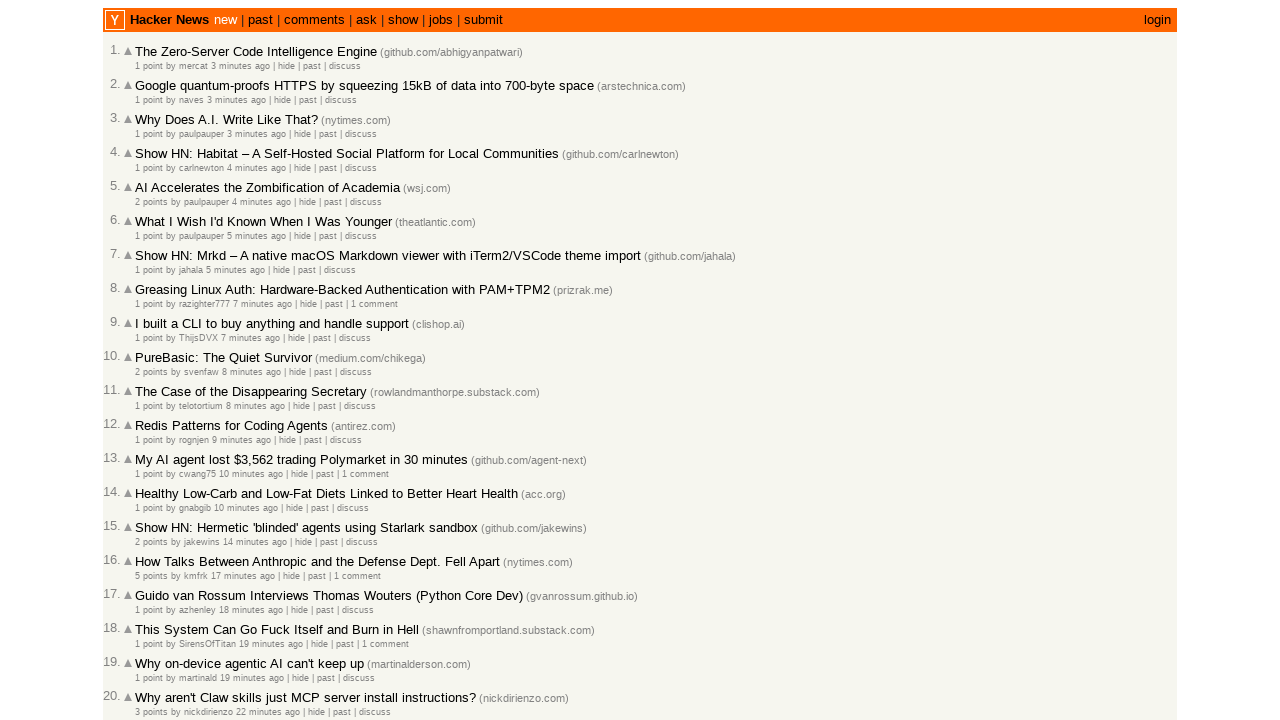

Waited for articles to load on Hacker News newest page
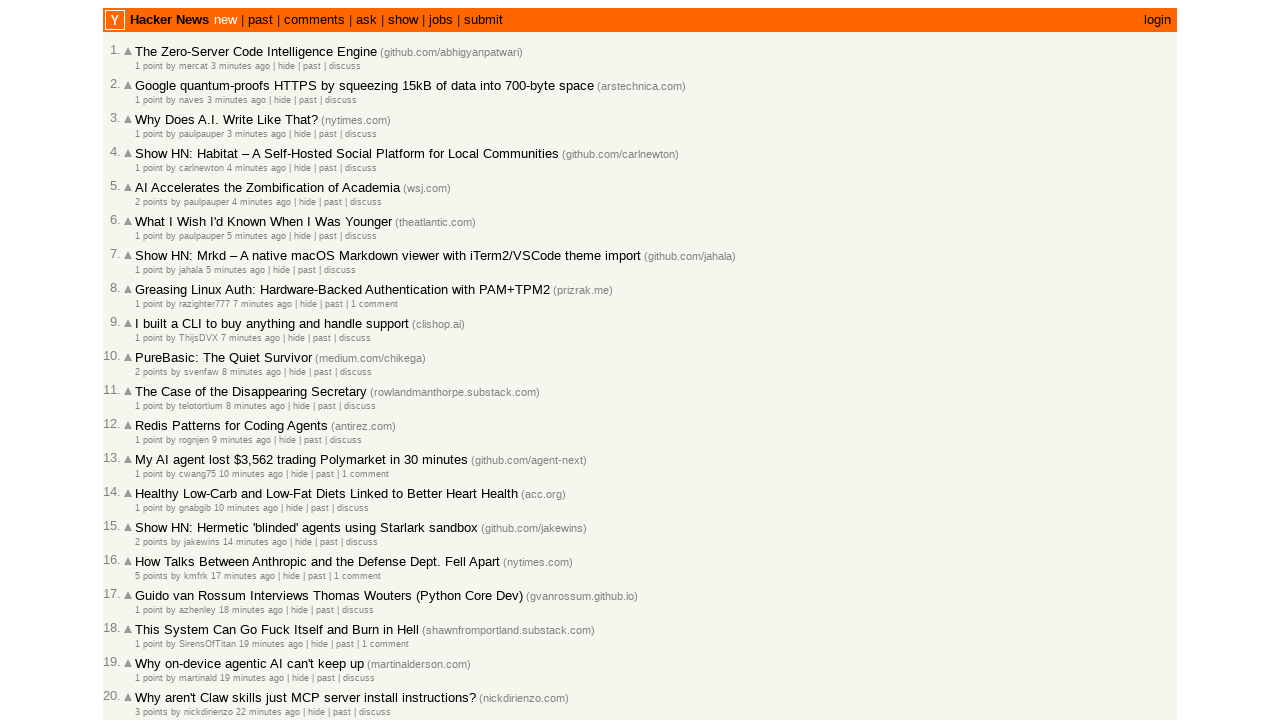

Clicked 'More' button to load additional articles (iteration 1) at (149, 616) on a.morelink
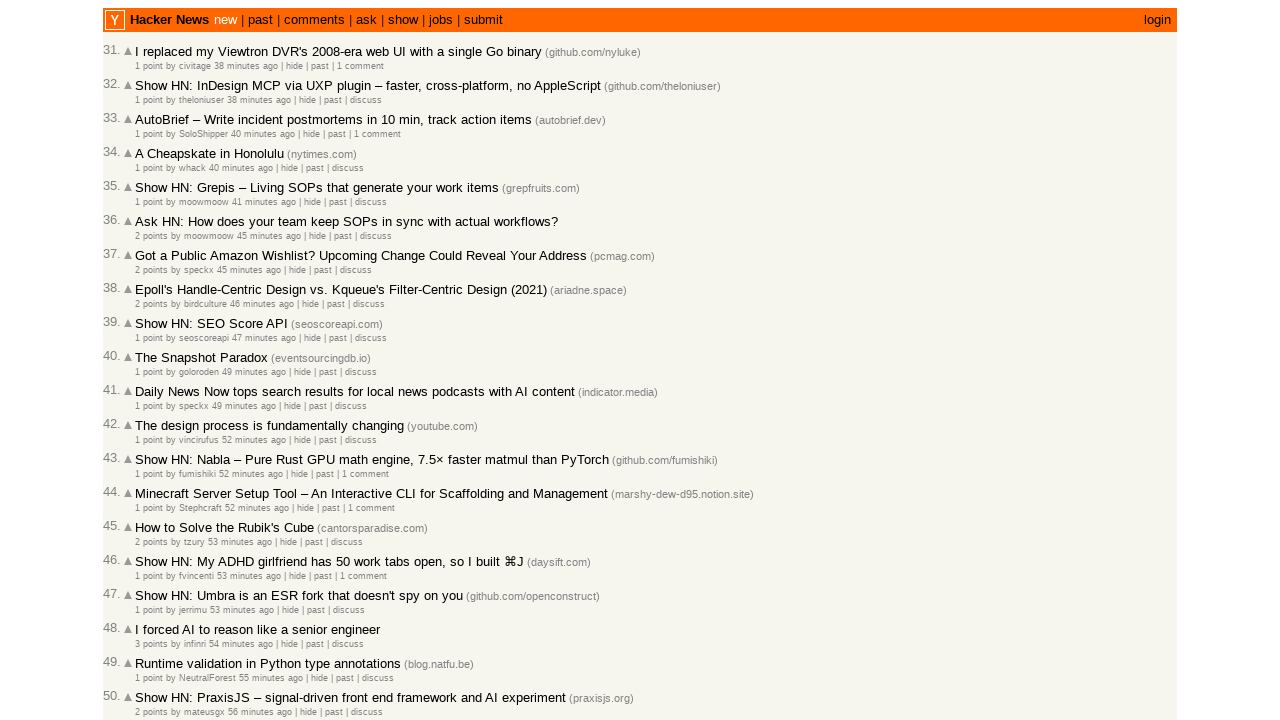

Waited 2 seconds for new articles to load
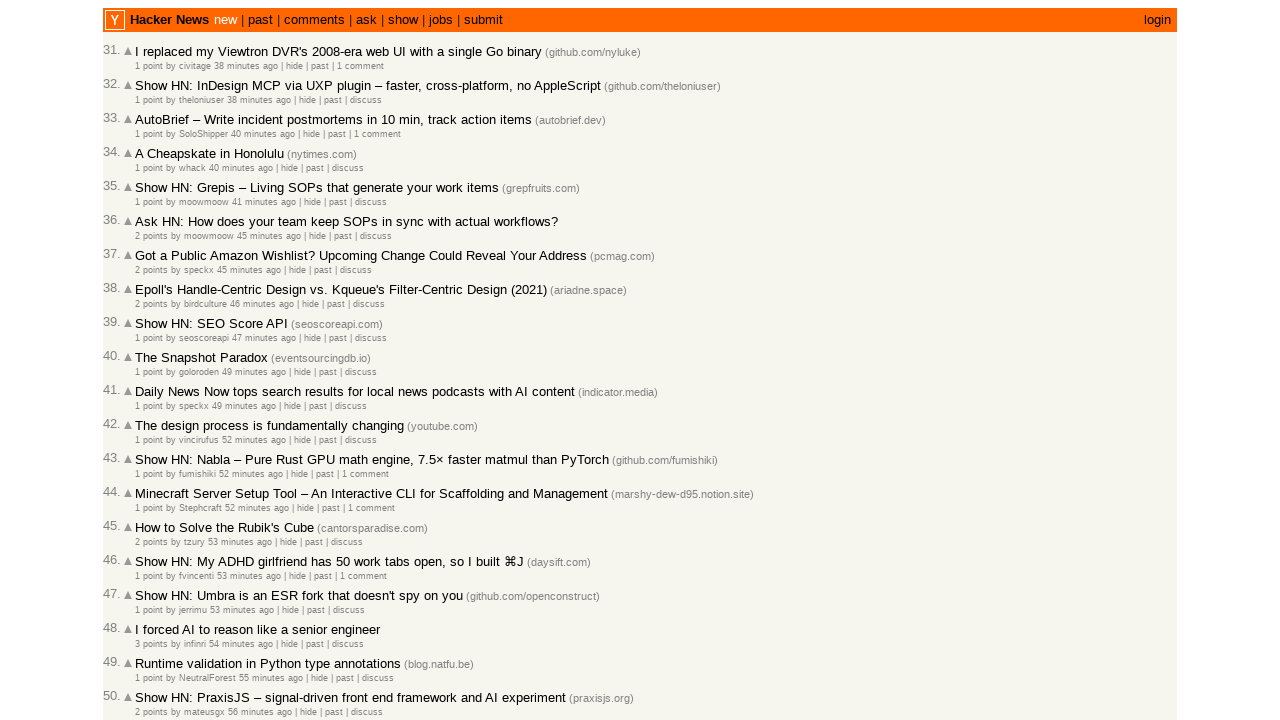

Verified new articles loaded on the page
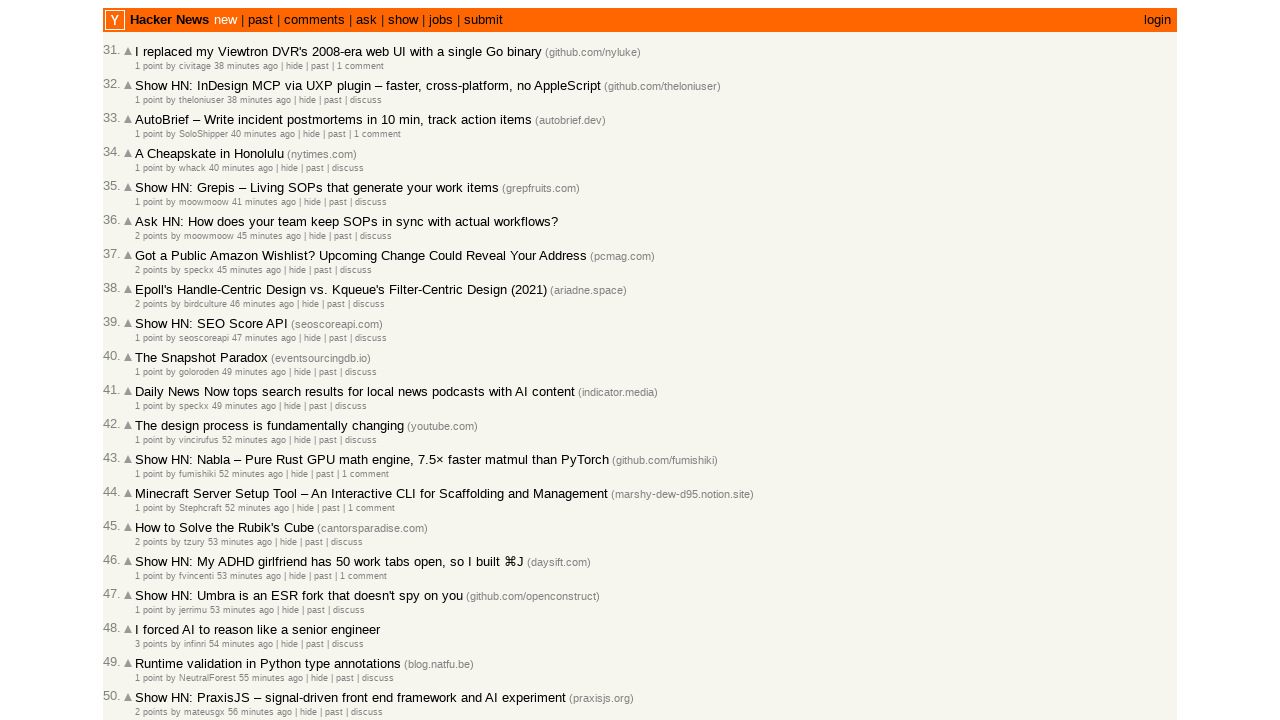

Clicked 'More' button to load additional articles (iteration 2) at (149, 616) on a.morelink
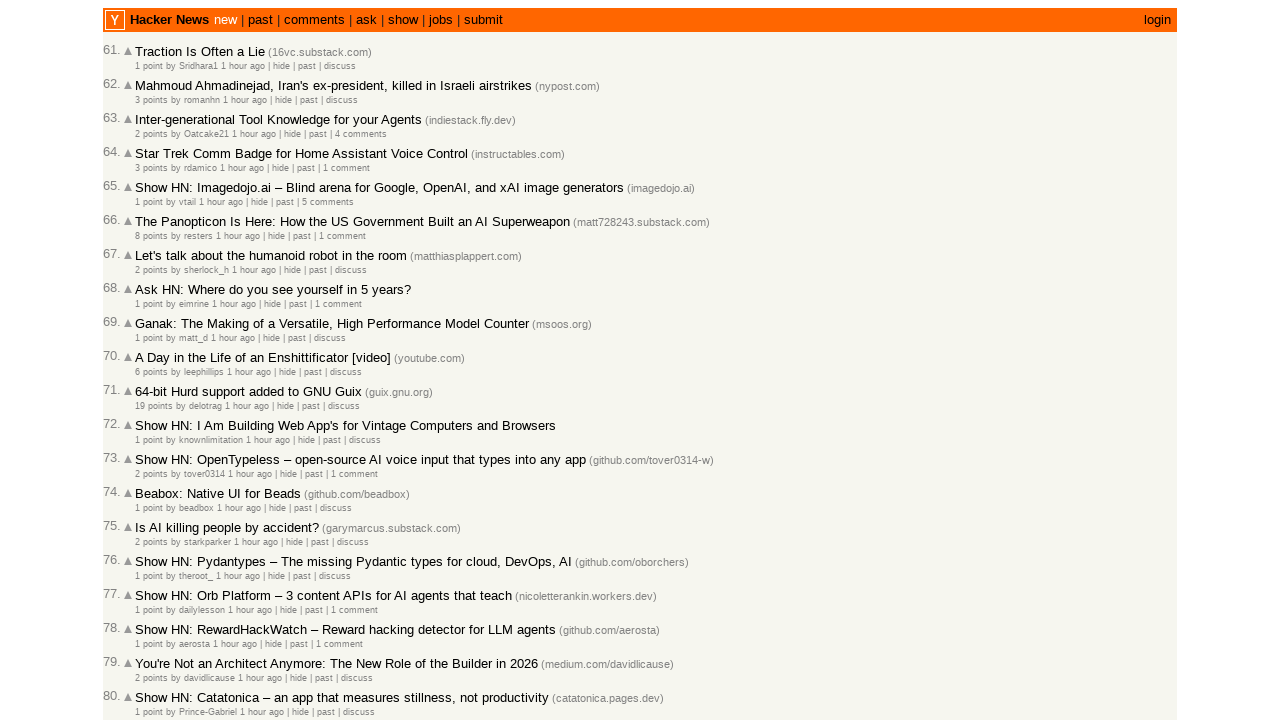

Waited 2 seconds for new articles to load
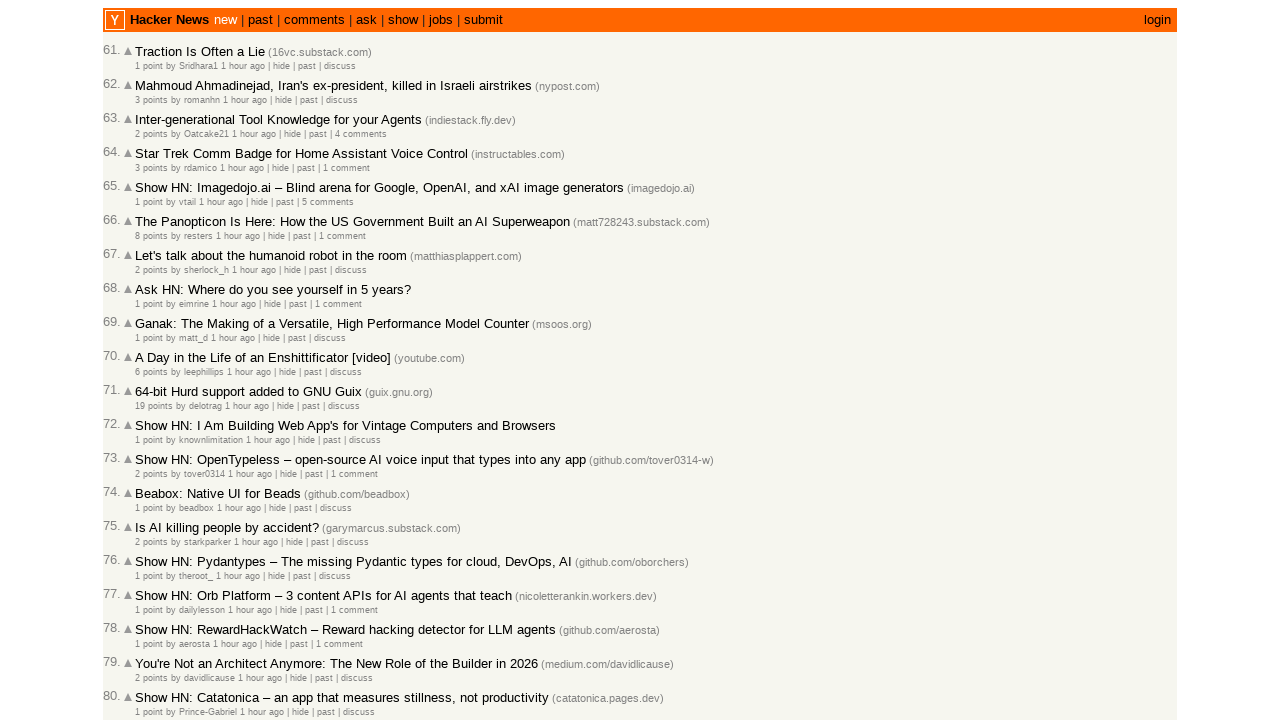

Verified new articles loaded on the page
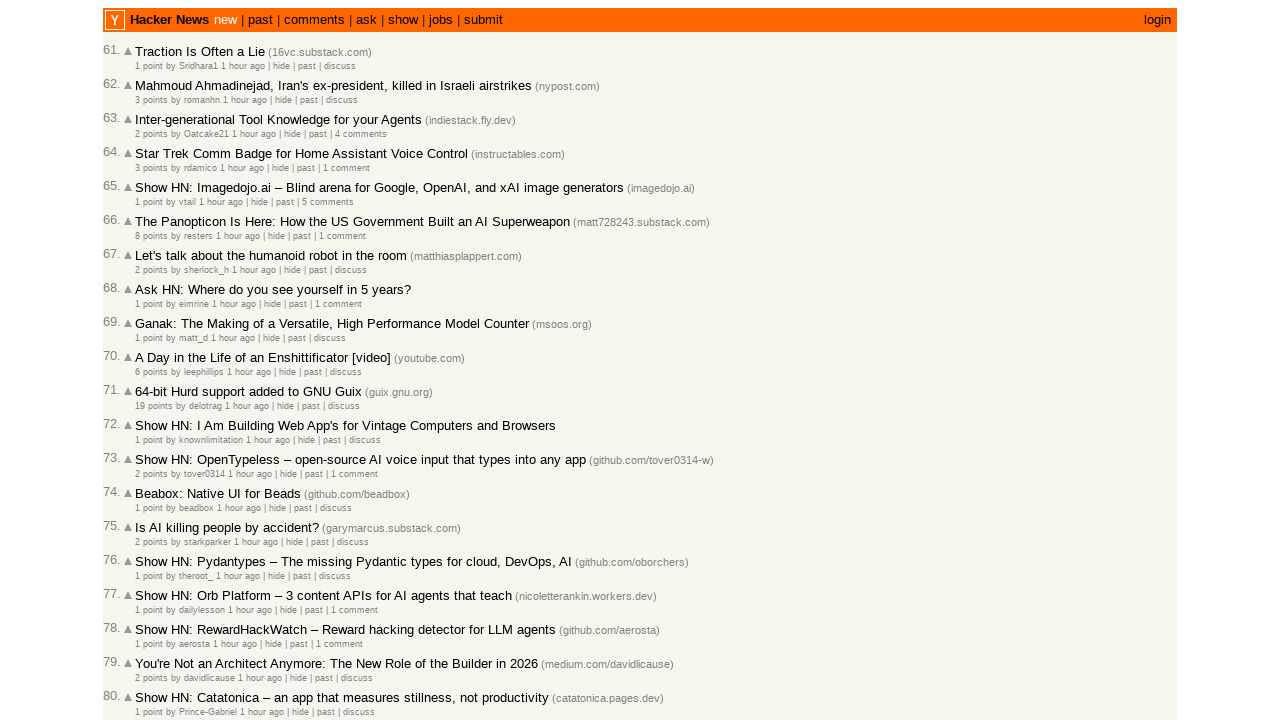

Clicked 'More' button to load additional articles (iteration 3) at (149, 616) on a.morelink
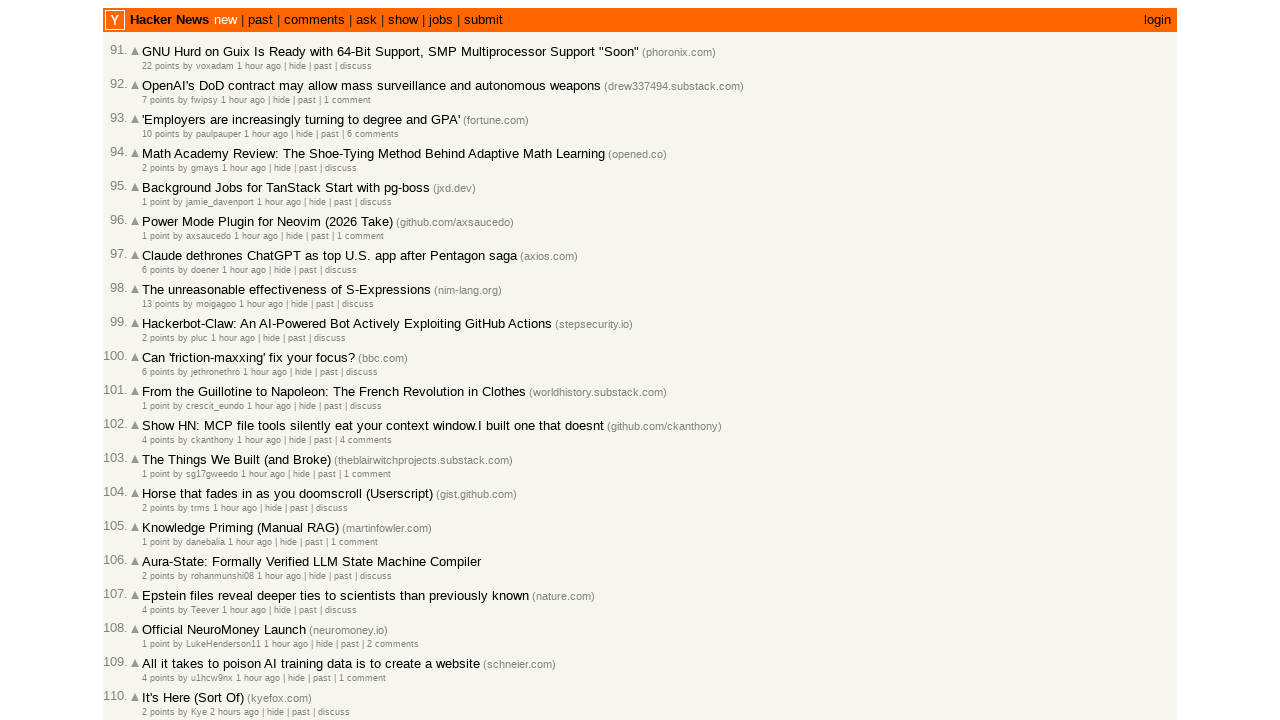

Waited 2 seconds for new articles to load
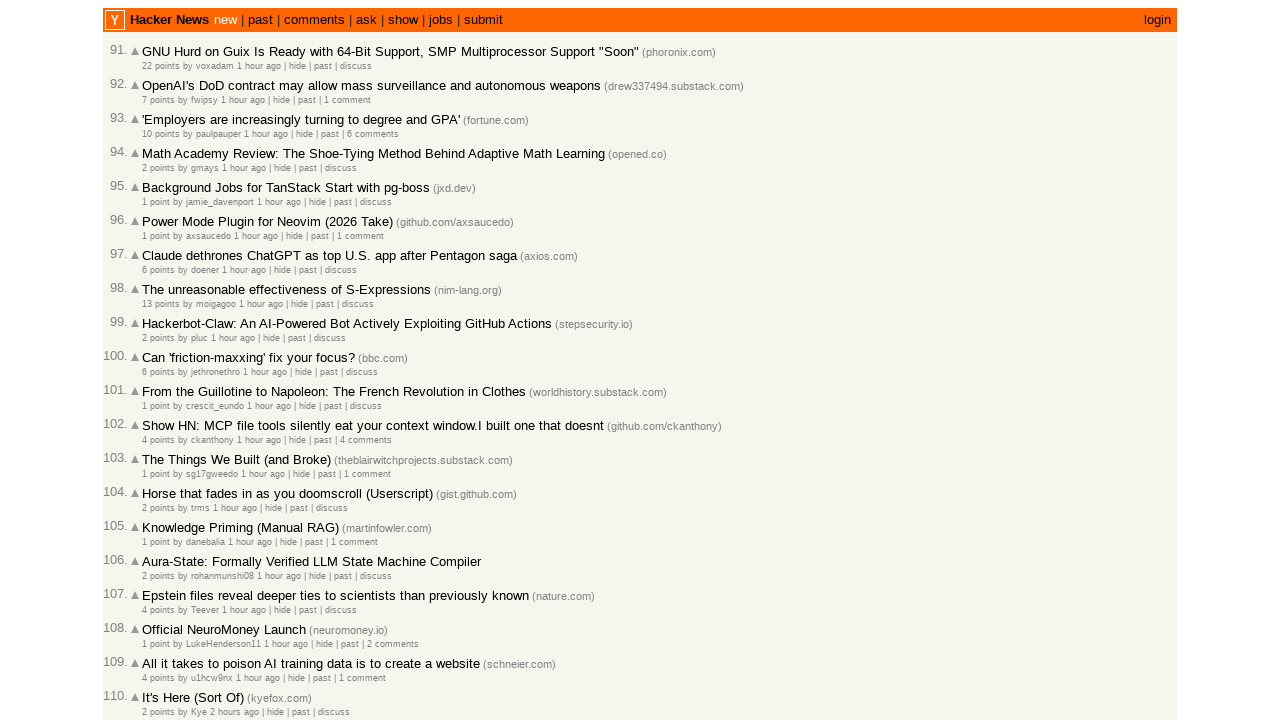

Verified new articles loaded on the page
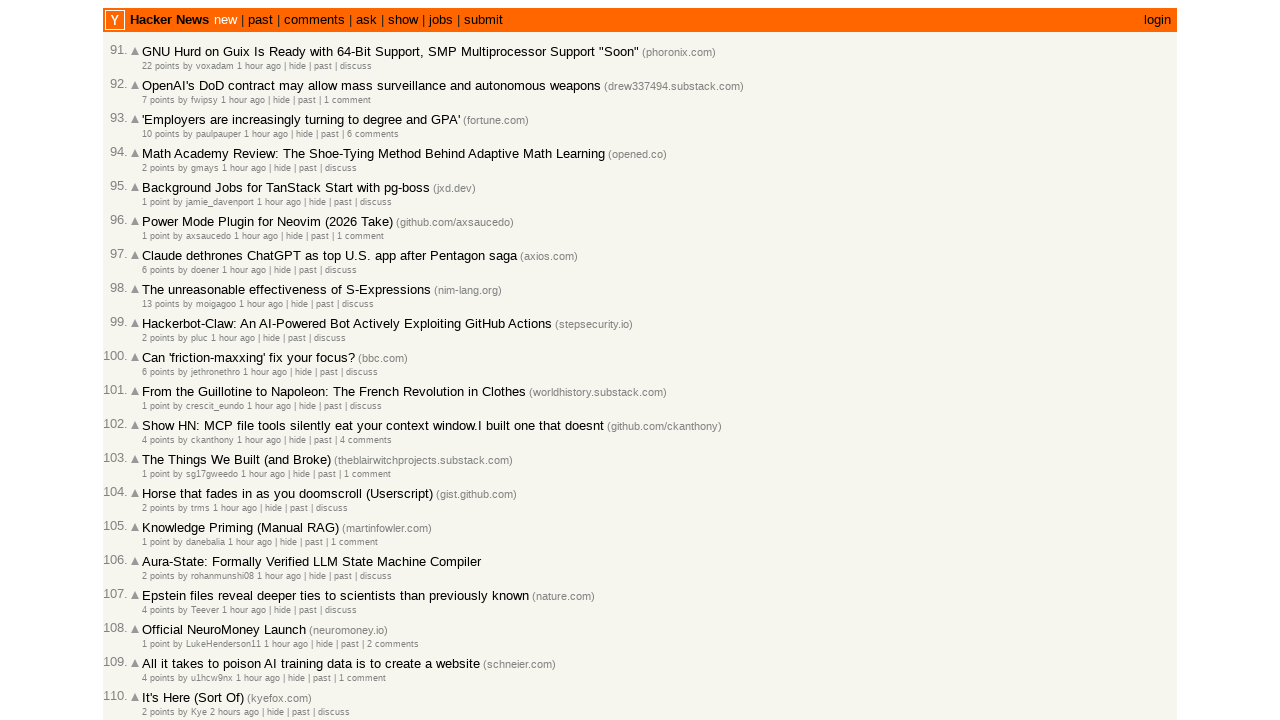

Clicked 'More' button to load additional articles (iteration 4) at (156, 616) on a.morelink
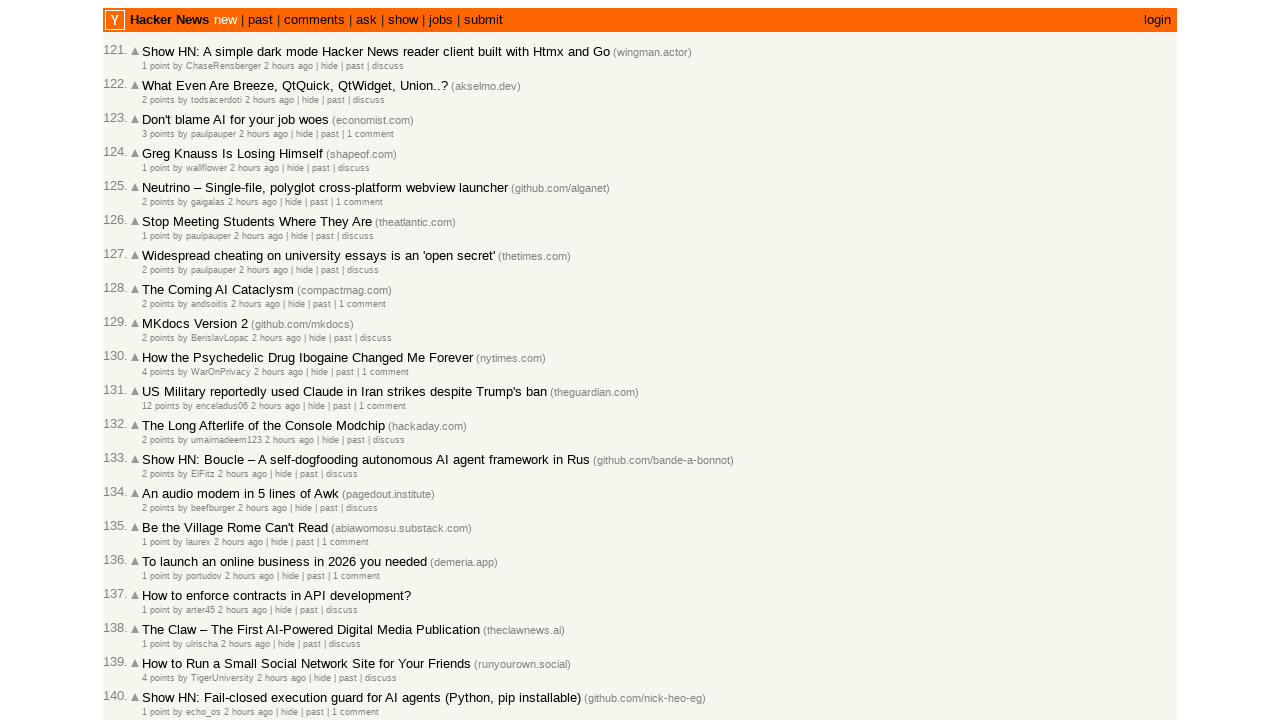

Waited 2 seconds for new articles to load
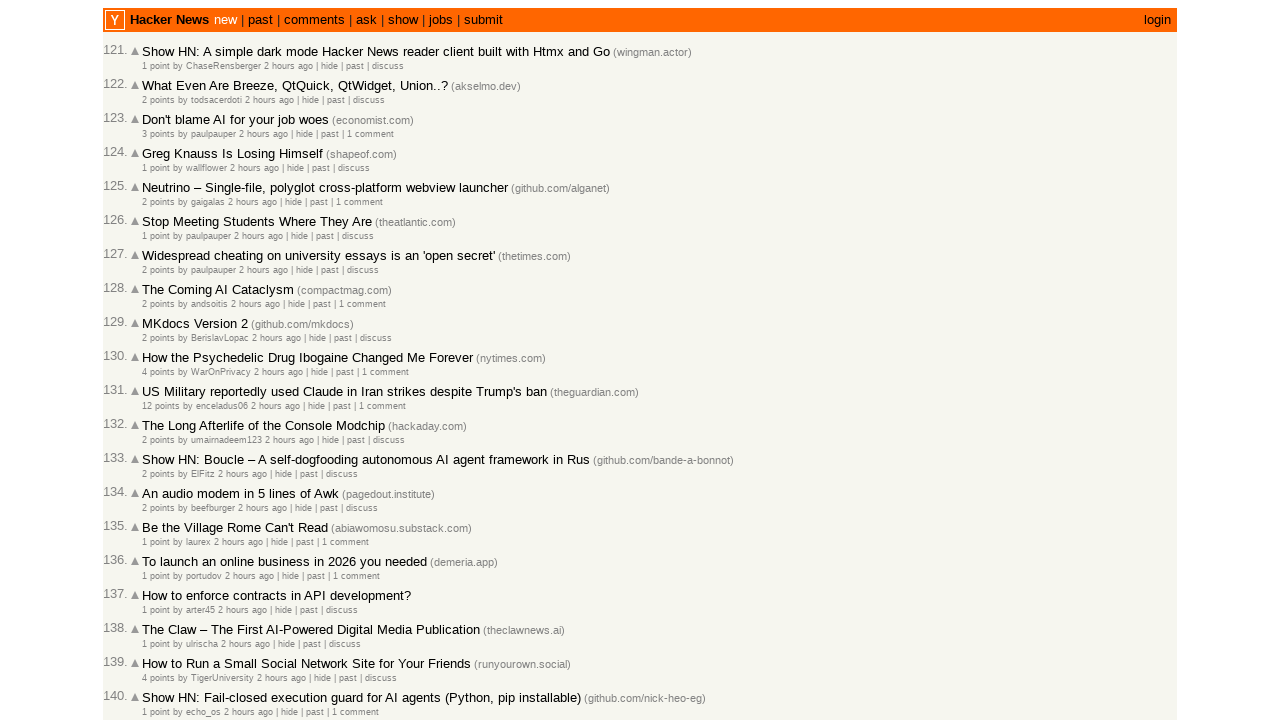

Verified new articles loaded on the page
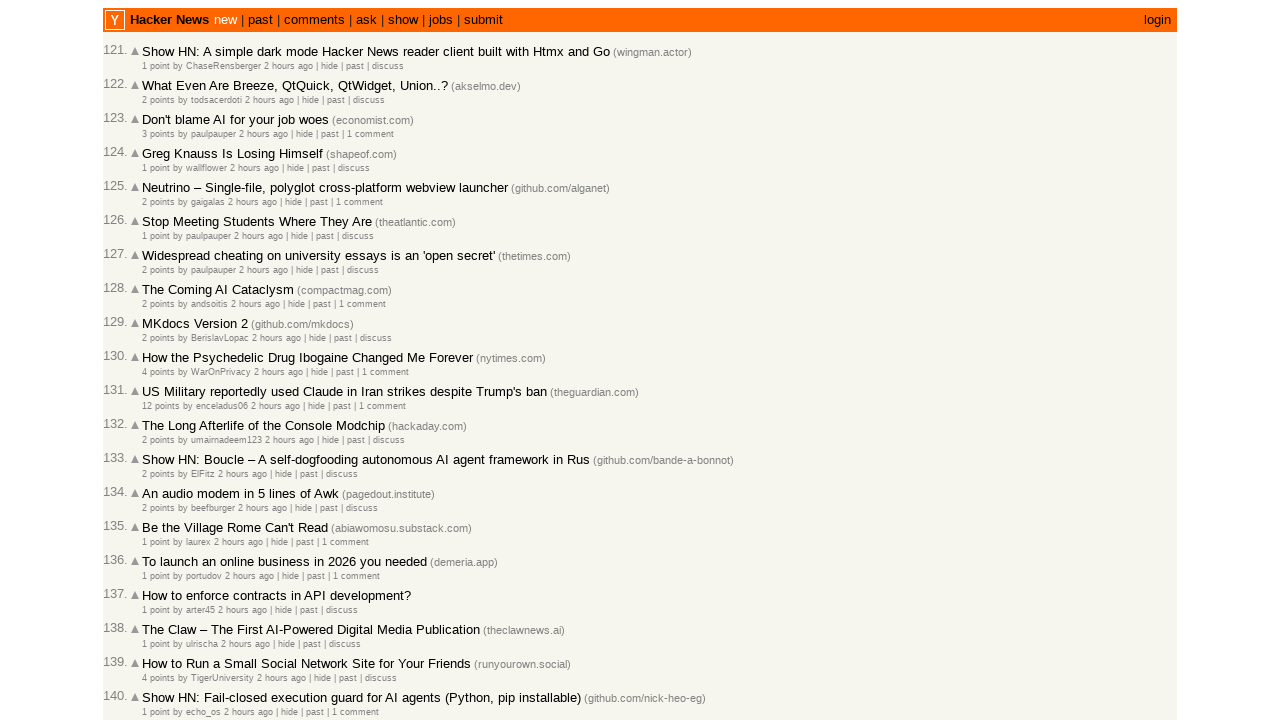

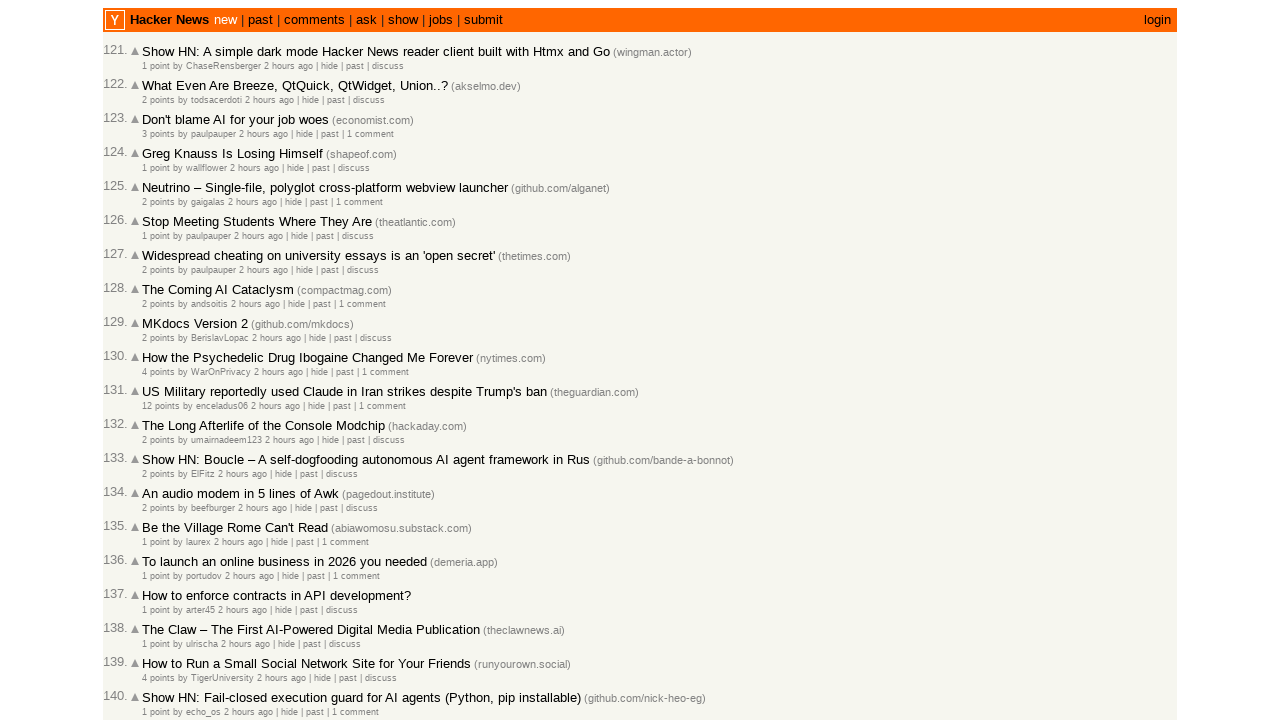